Tests checkbox functionality on a practice automation site by clicking on day-of-week checkboxes and verifying they can be selected and unselected

Starting URL: https://testautomationpractice.blogspot.com/

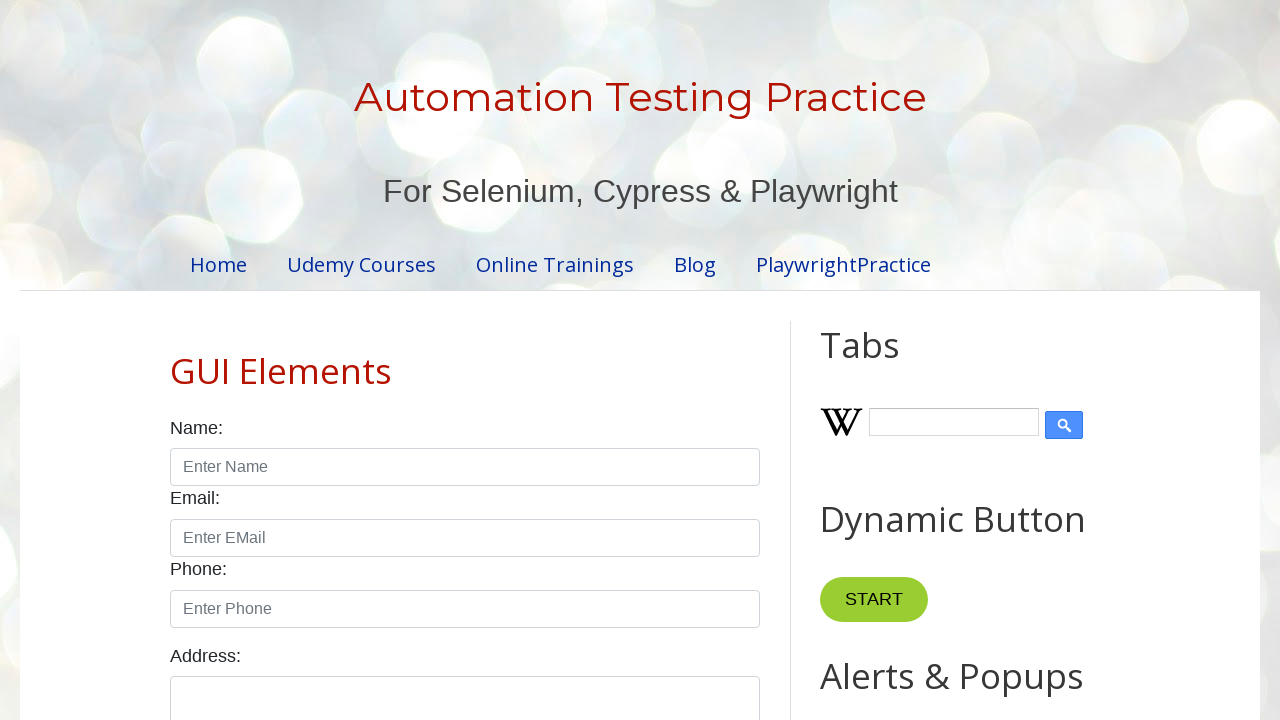

Clicked on Sunday checkbox at (176, 360) on input#sunday
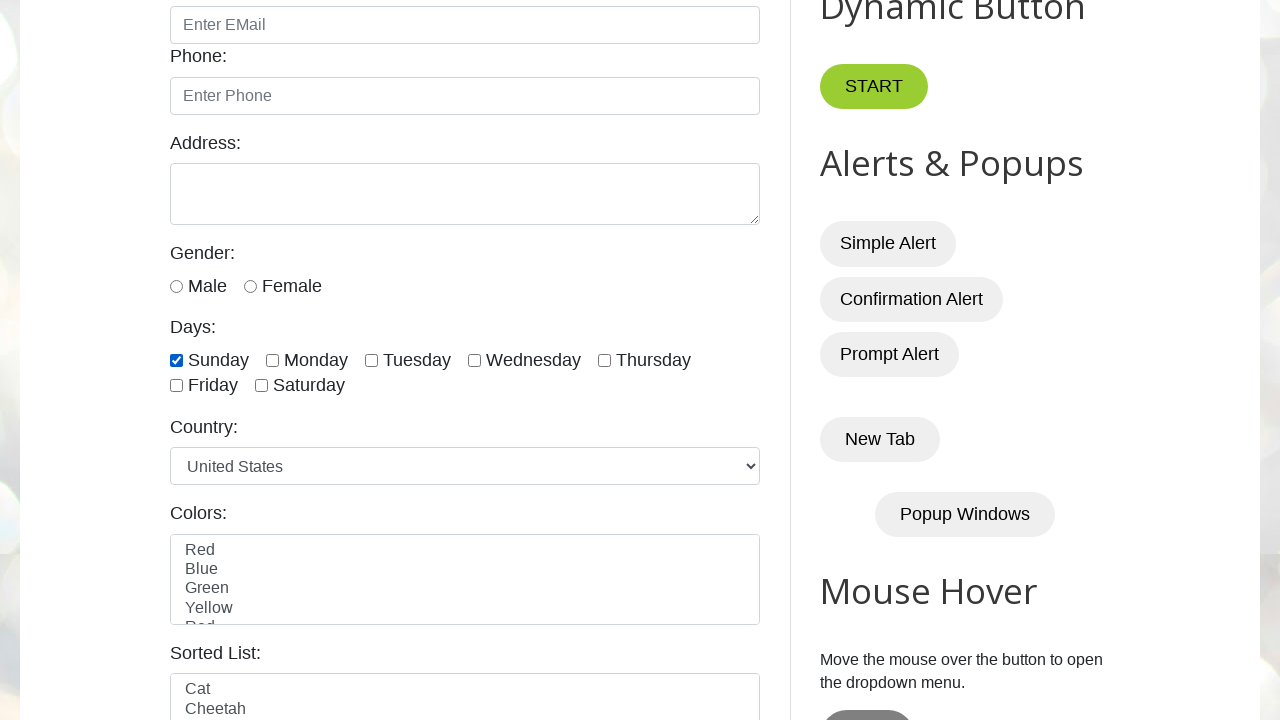

Checkbox section loaded and visible
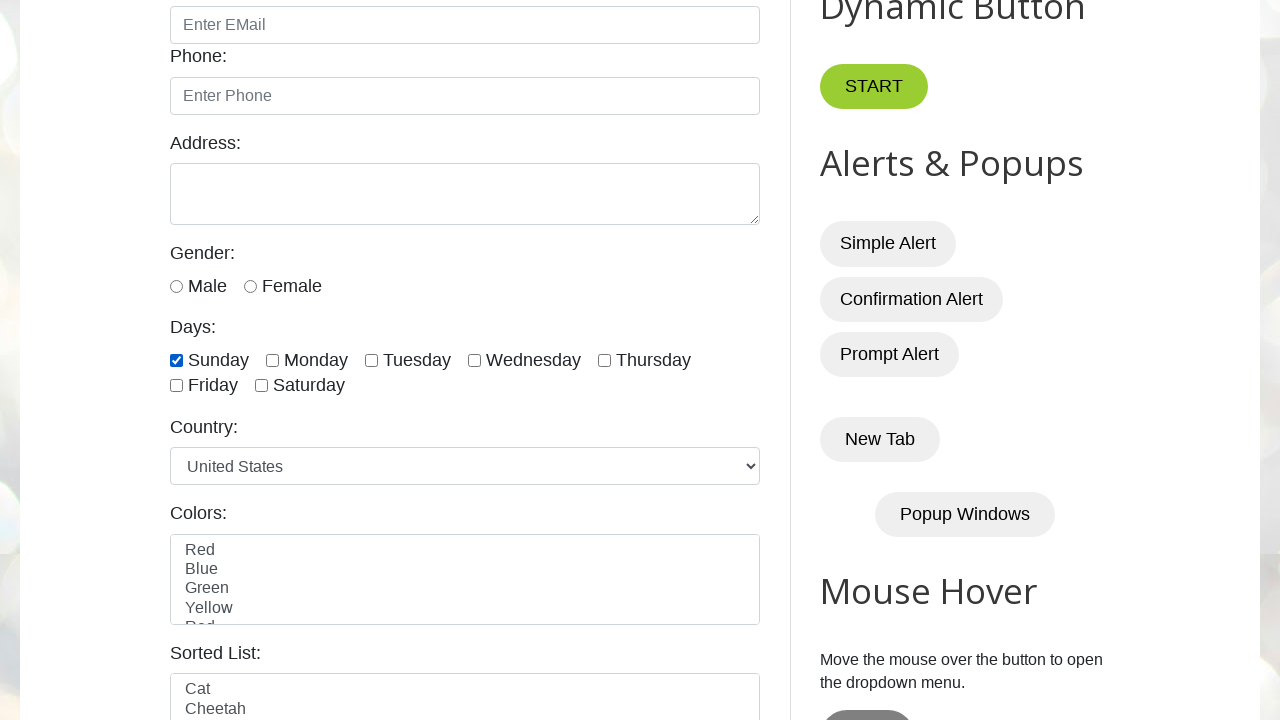

Located 7 checkboxes on the page
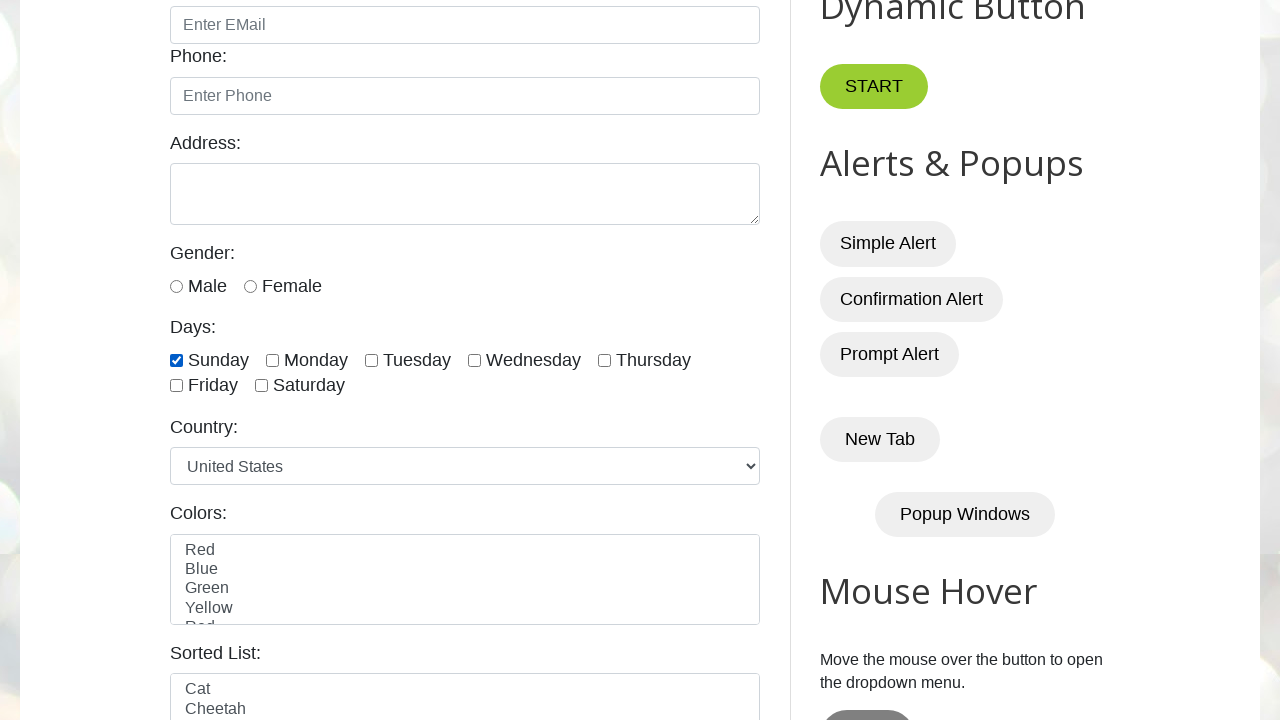

Clicked on checkbox 1 to select it at (176, 360) on input.form-check-input[type='checkbox'] >> nth=0
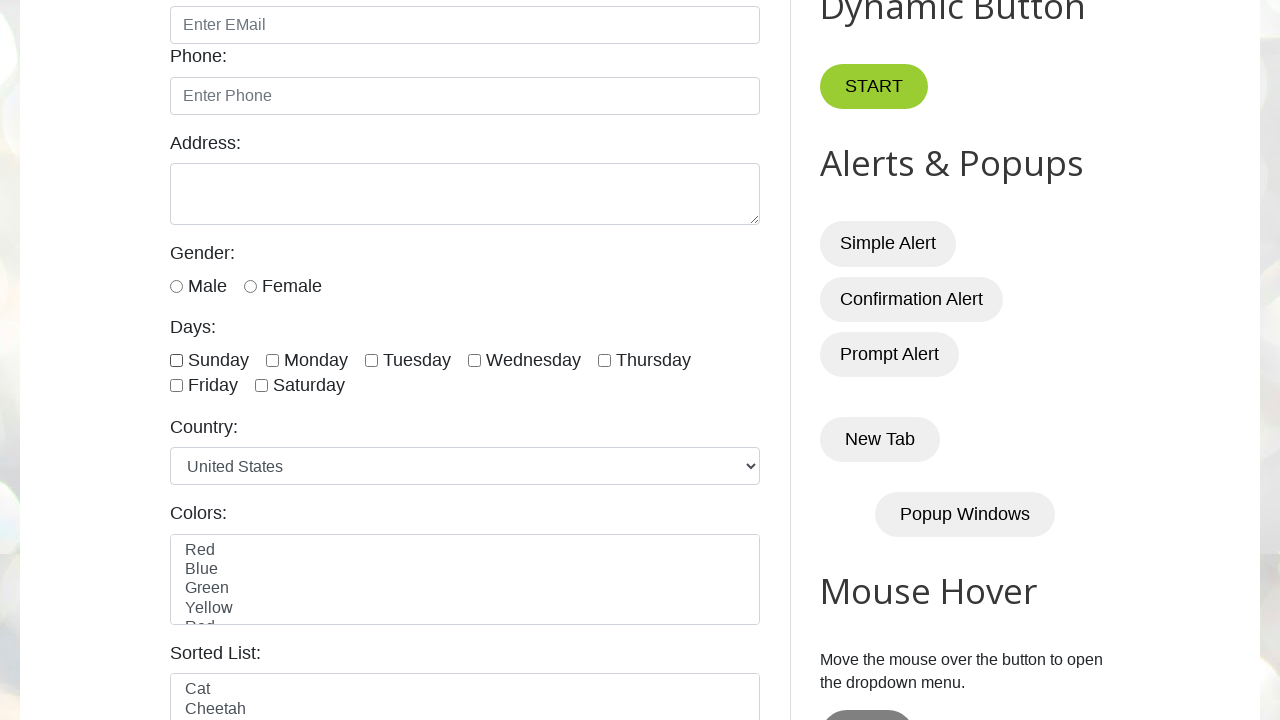

Clicked on checkbox 2 to select it at (272, 360) on input.form-check-input[type='checkbox'] >> nth=1
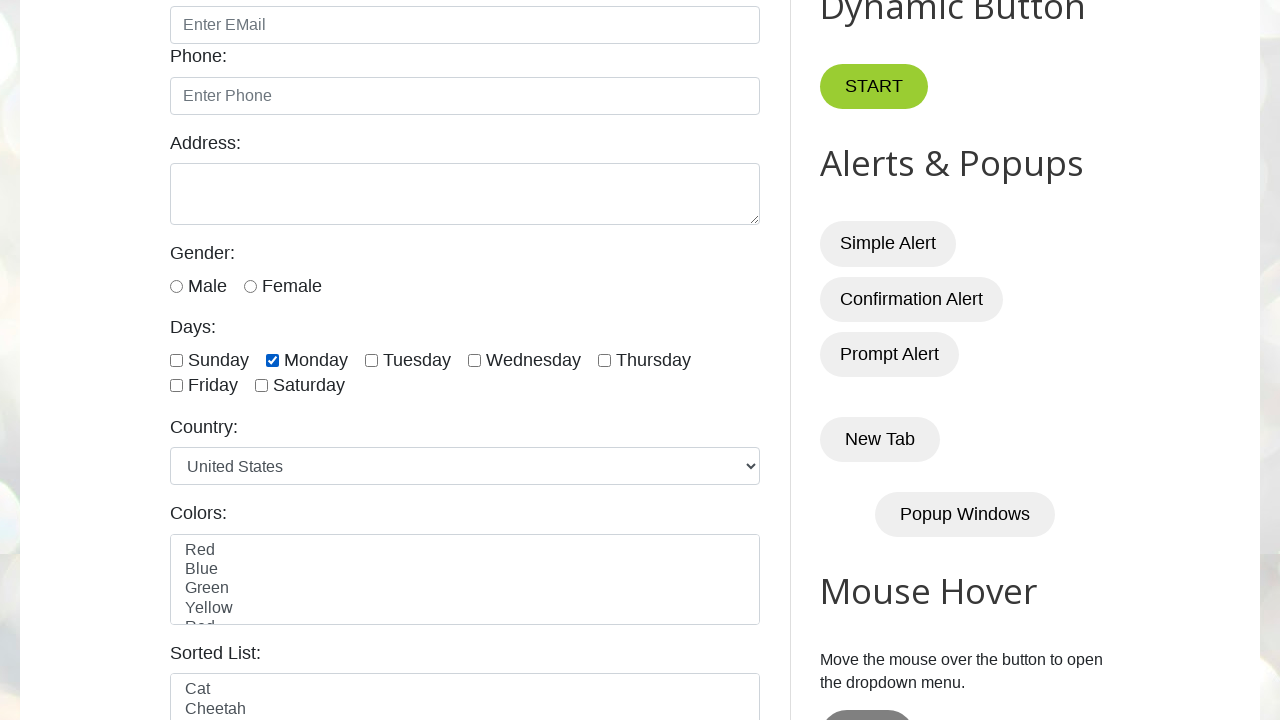

Clicked on checkbox 3 to select it at (372, 360) on input.form-check-input[type='checkbox'] >> nth=2
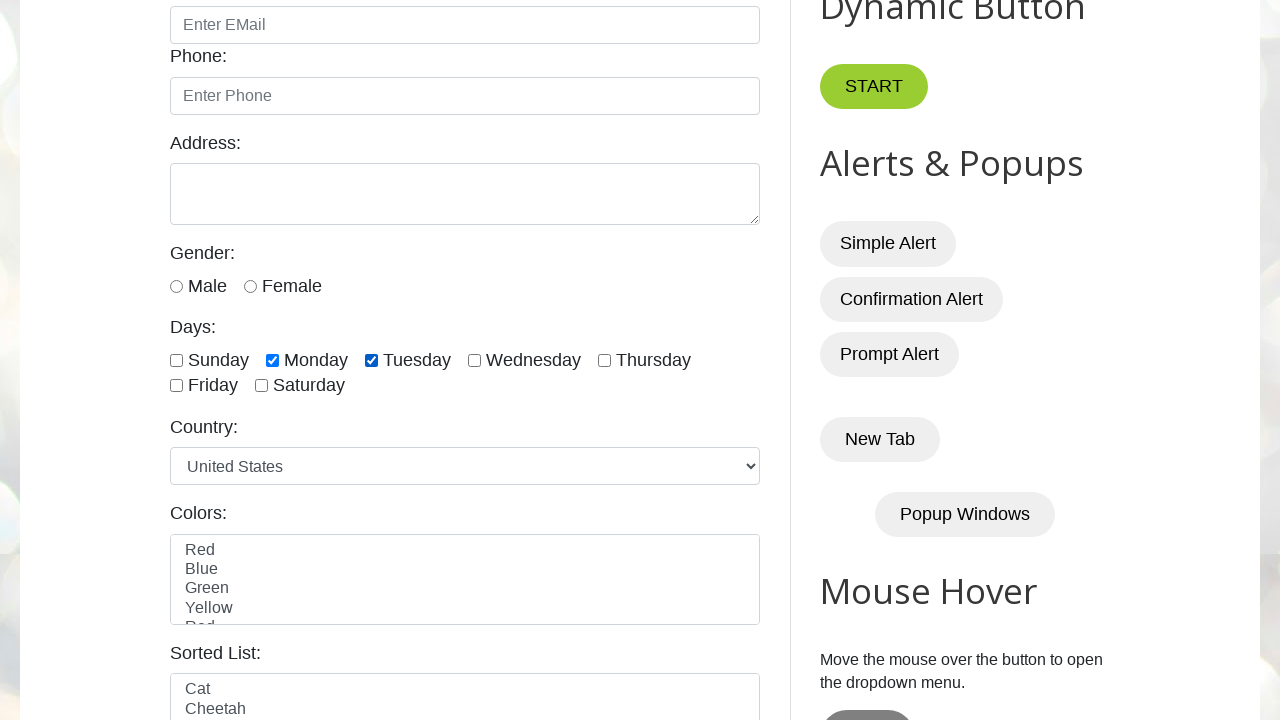

Unchecked checkbox 2 after verifying it was selected at (272, 360) on input.form-check-input[type='checkbox'] >> nth=1
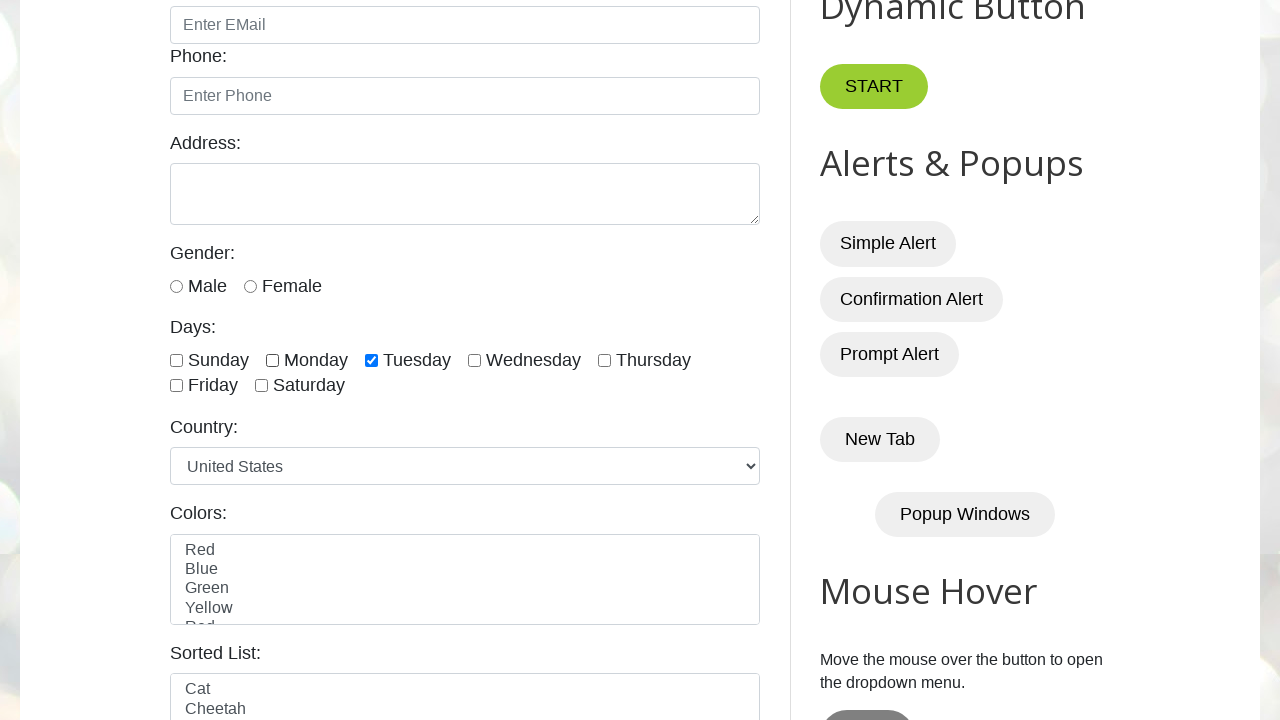

Unchecked checkbox 3 after verifying it was selected at (372, 360) on input.form-check-input[type='checkbox'] >> nth=2
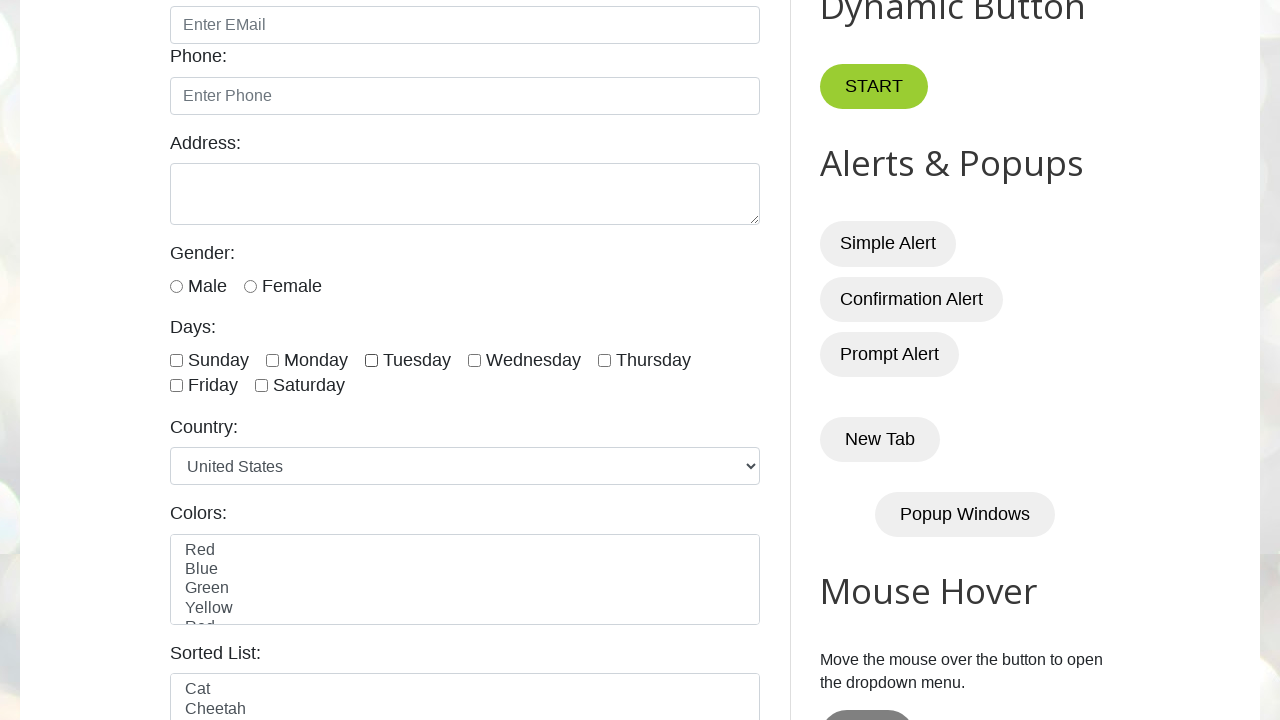

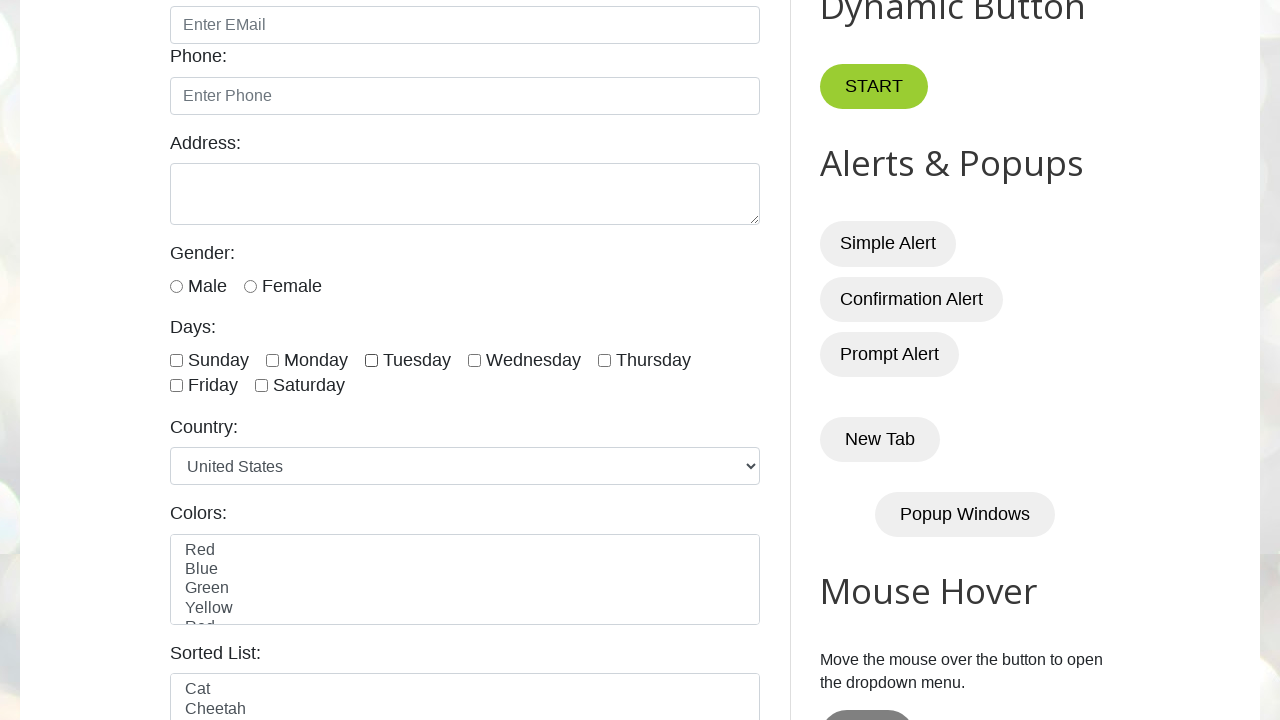